Navigates to Playwright documentation intro page and clicks on the Search button/span element

Starting URL: https://playwright.dev/docs/intro

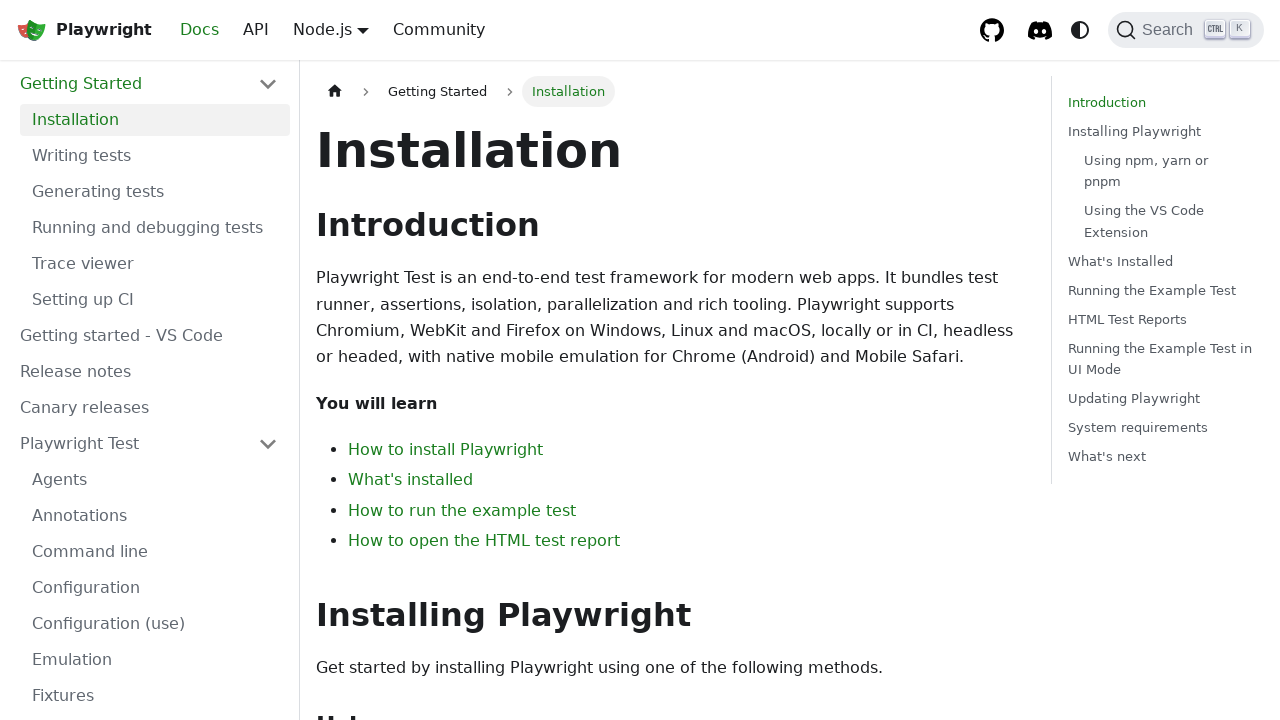

Navigated to Playwright documentation intro page
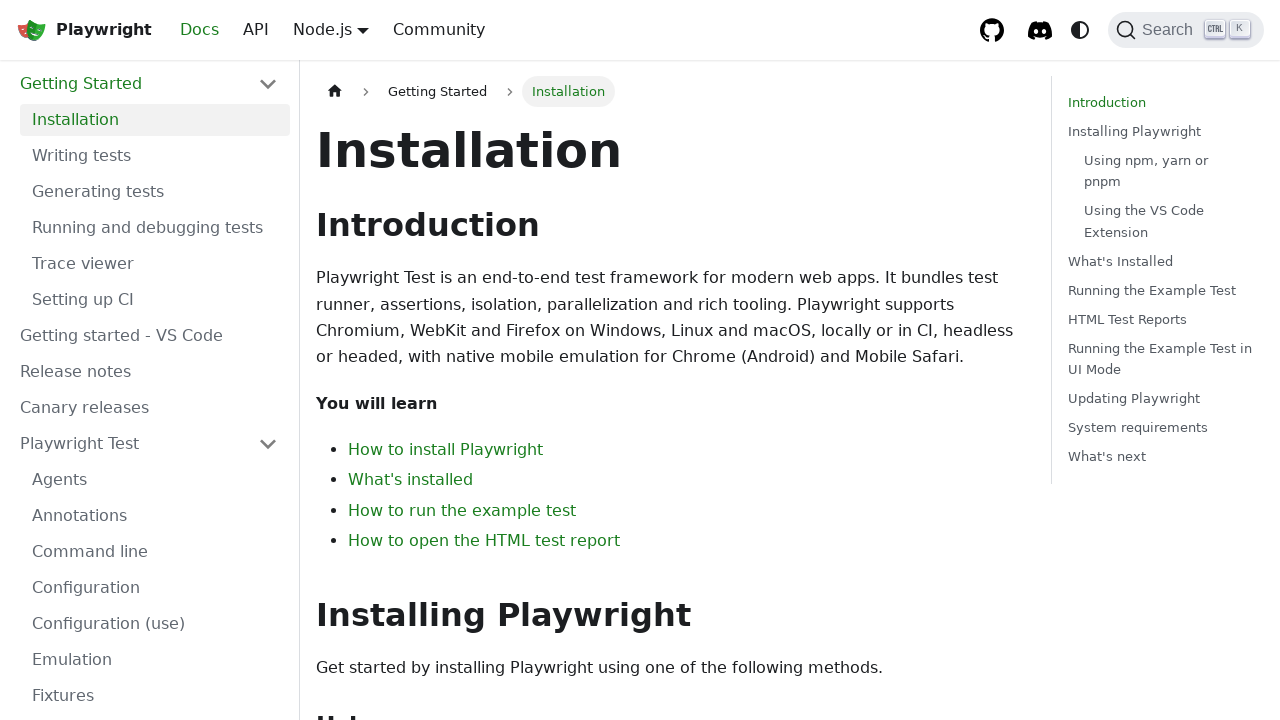

Clicked Search button/span element at (1171, 30) on xpath=//span[text()='Search']
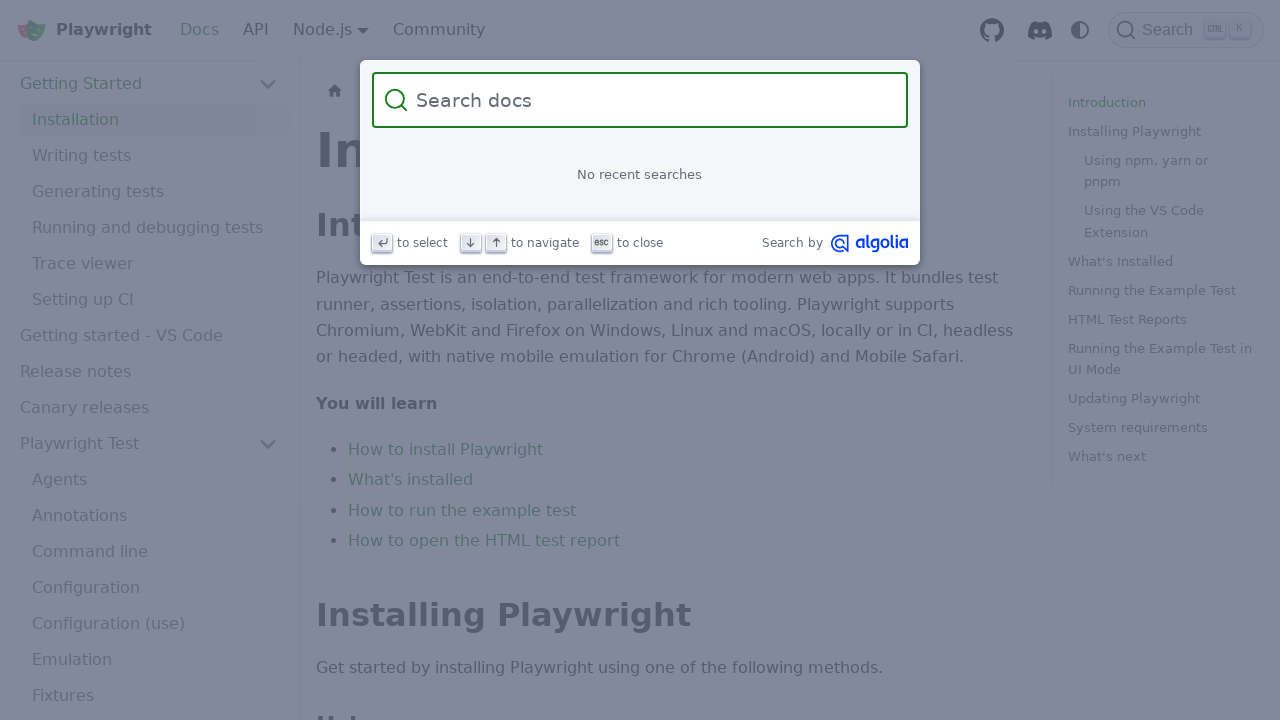

Search dialog/input appeared
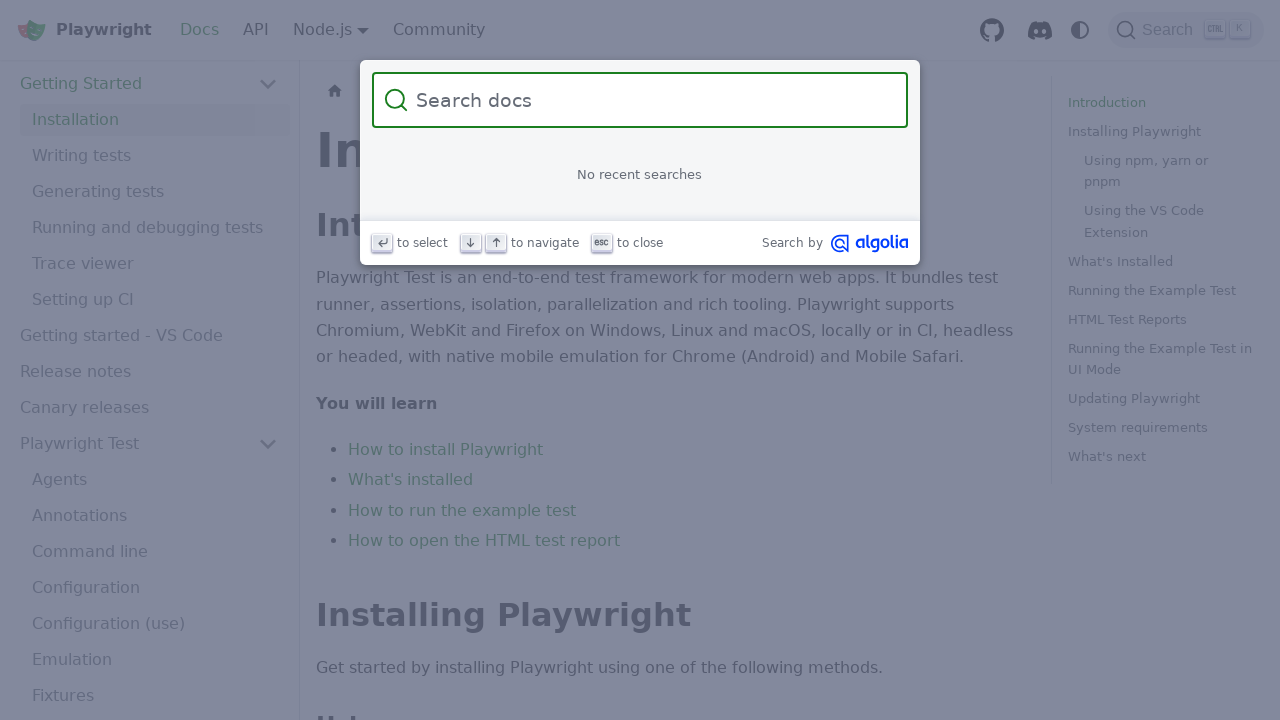

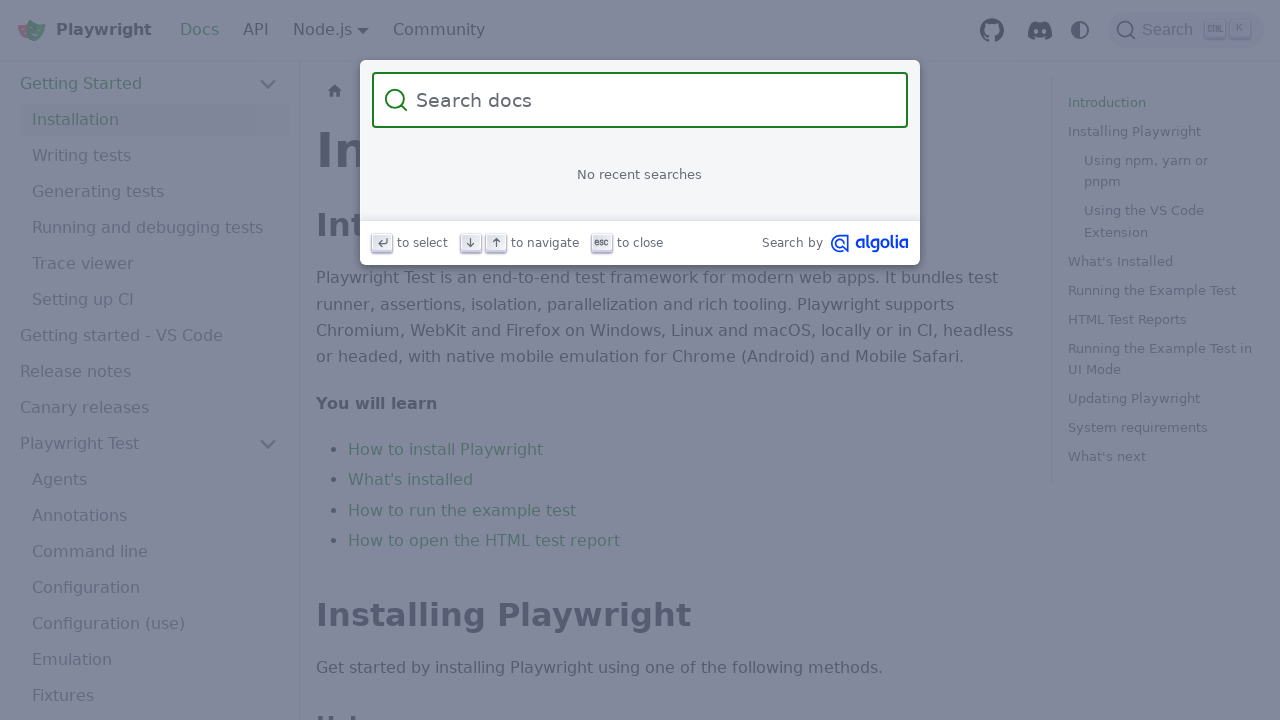